Tests clicking on a Nokia product and verifying its price is displayed

Starting URL: https://www.demoblaze.com/

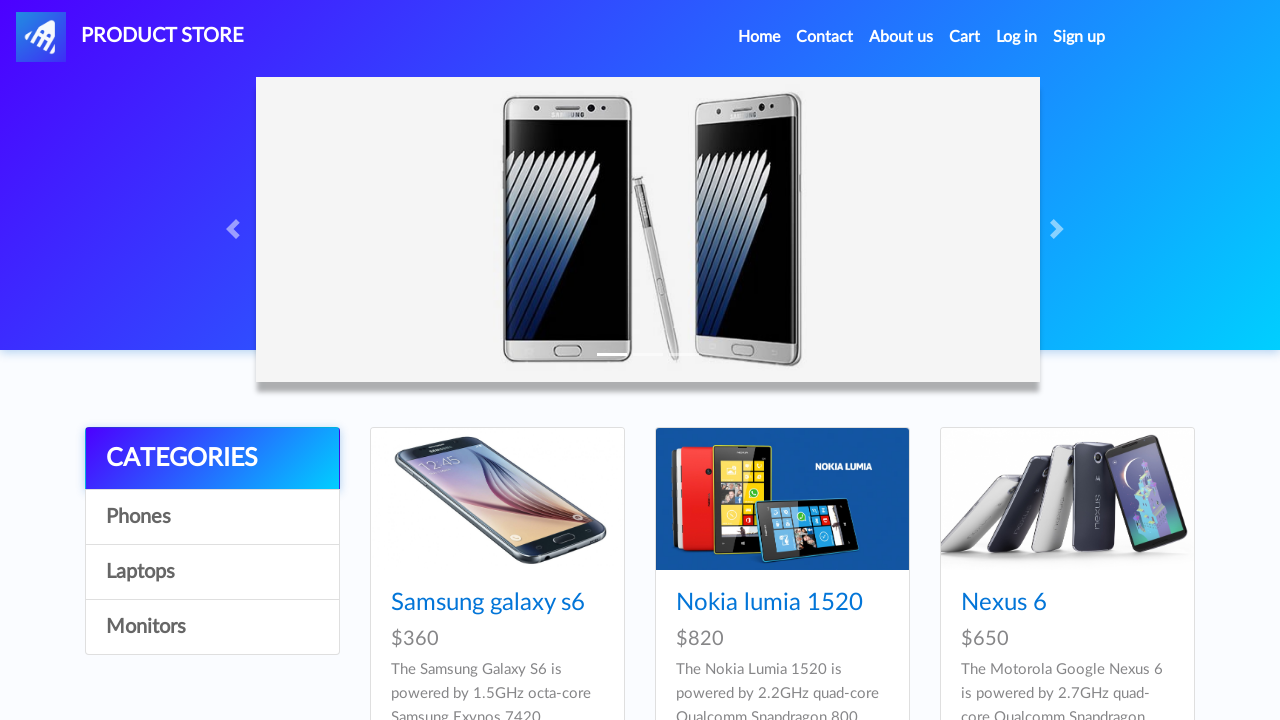

Clicked on Nokia product link at (782, 499) on div a[href='prod.html?idp_=2']
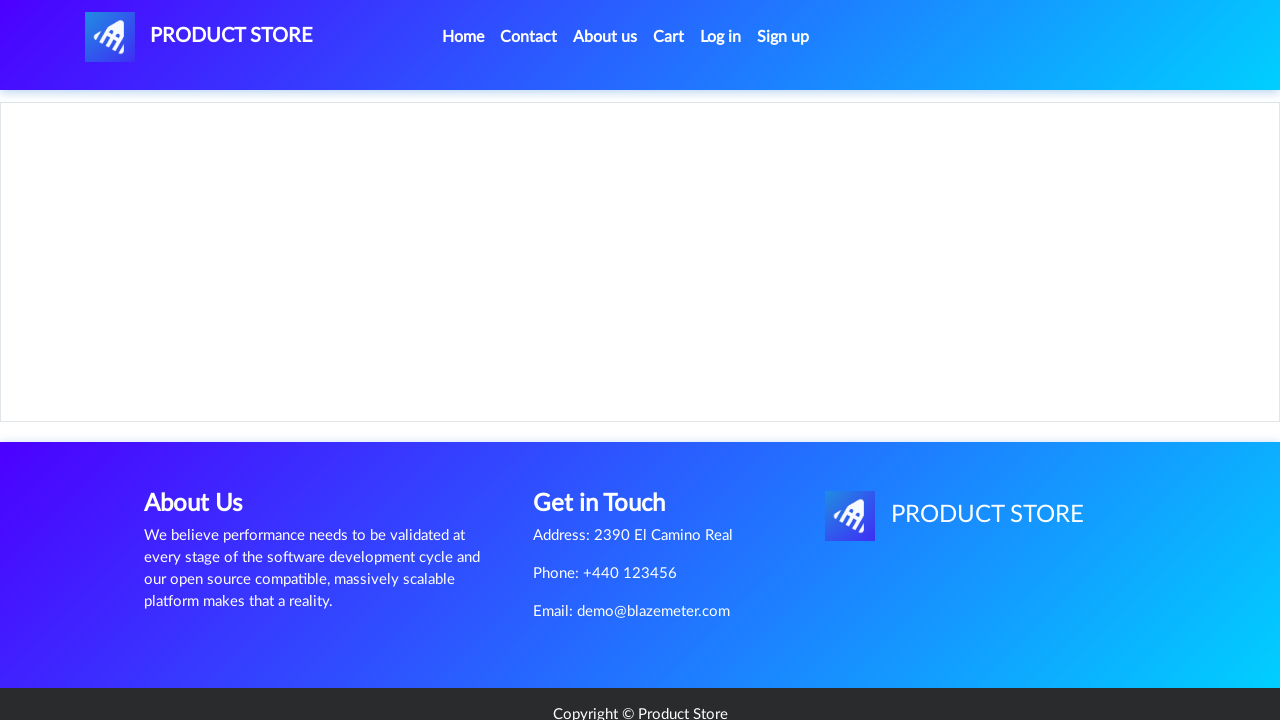

Price $820 displayed for Nokia product
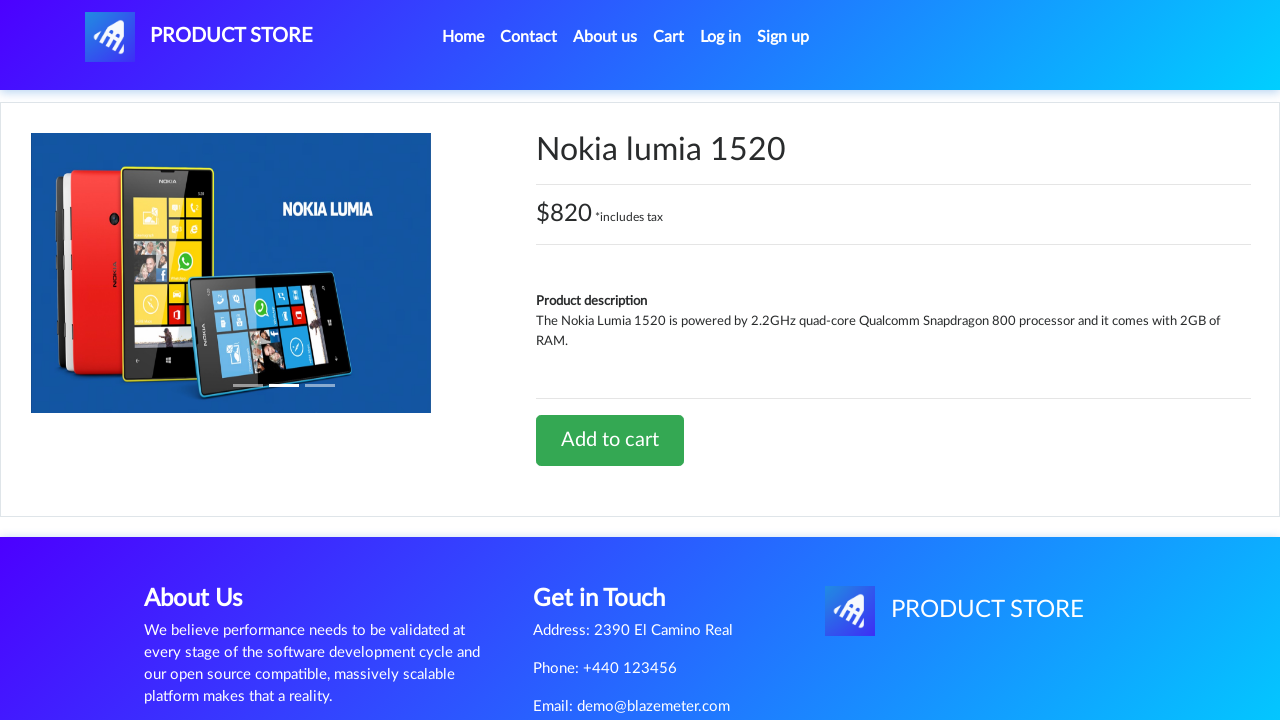

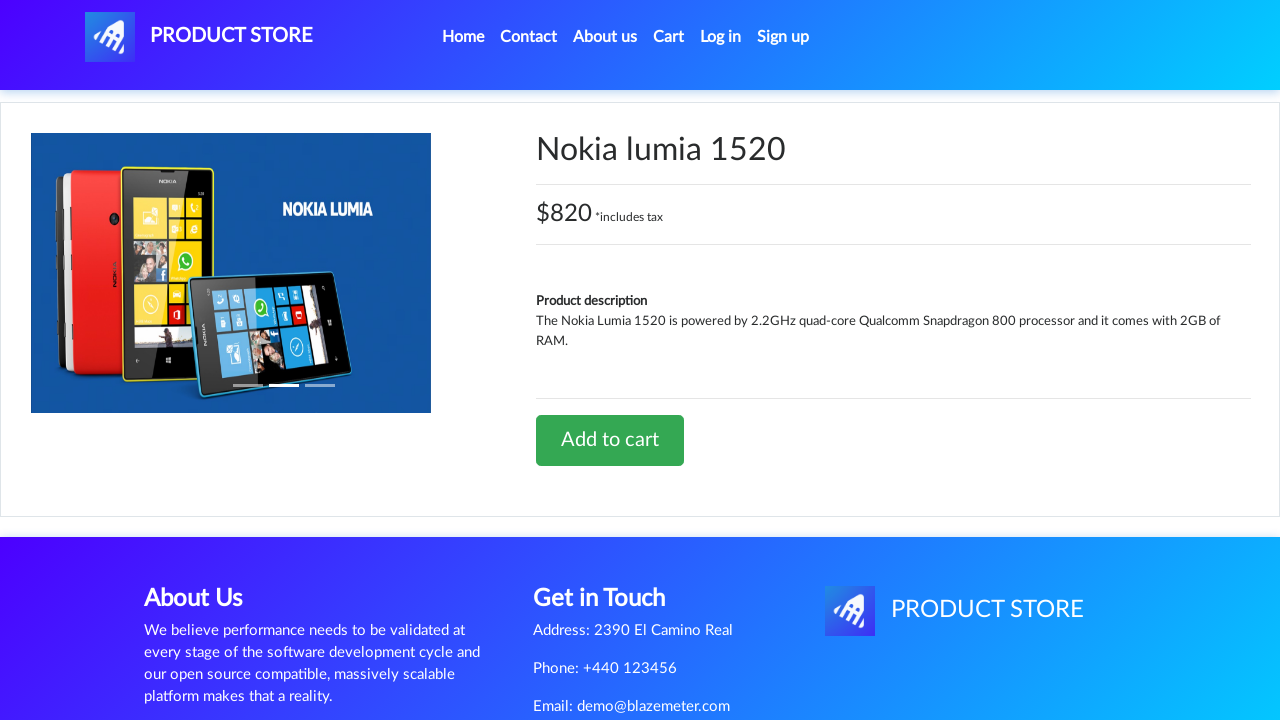